Tests calendar date picker functionality by selecting a specific date (June 15, 2027) through year, month, and day navigation on a React calendar component

Starting URL: https://rahulshettyacademy.com/seleniumPractise/#/offers

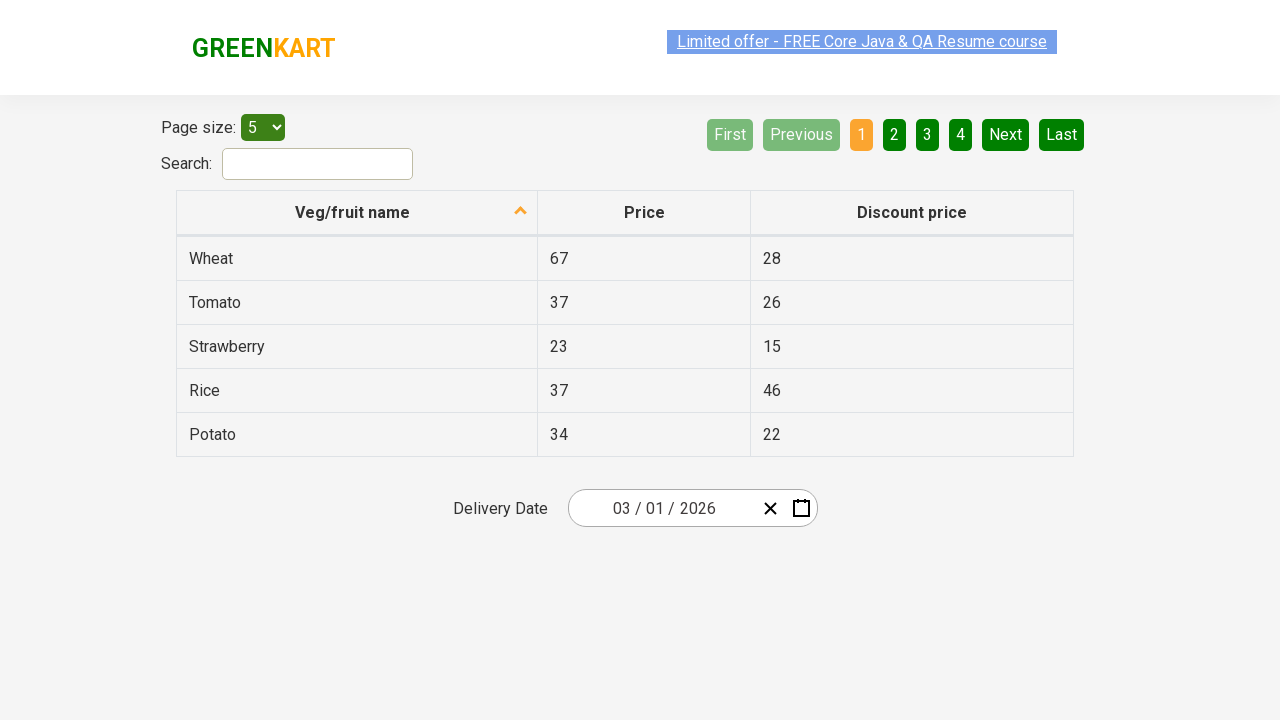

Clicked date picker input group to open calendar at (662, 508) on .react-date-picker__inputGroup
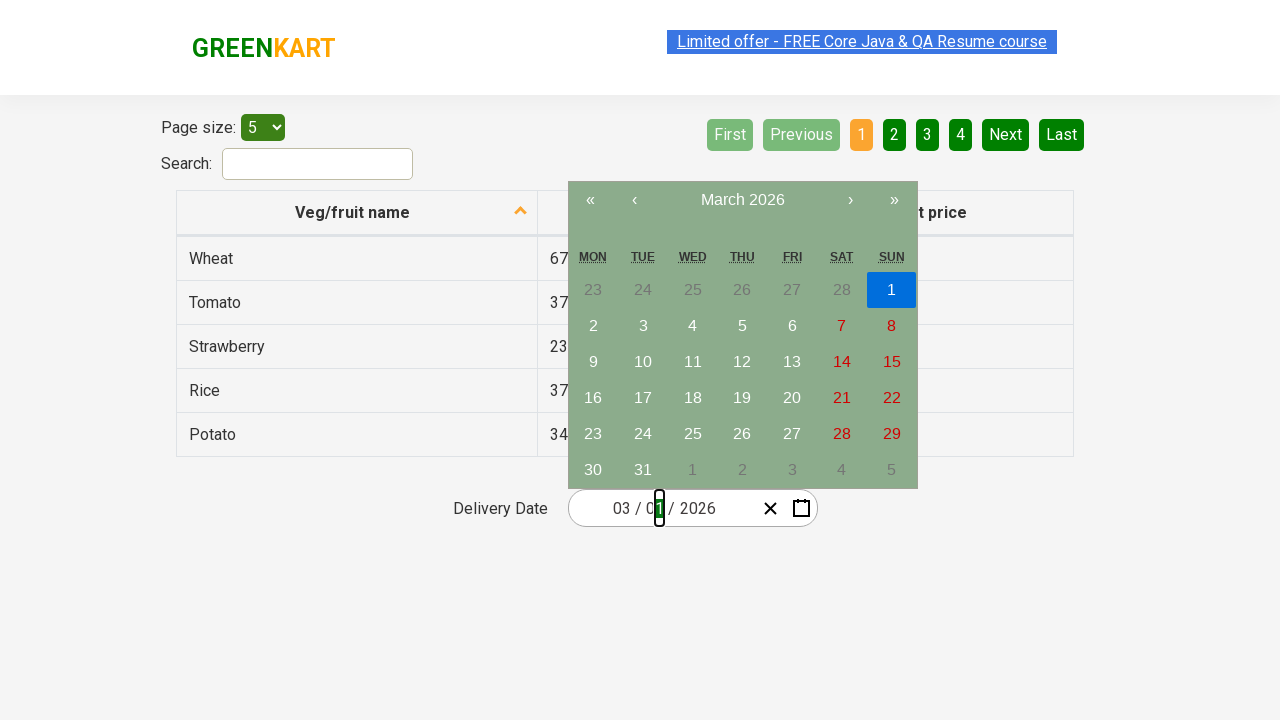

Clicked navigation label to navigate to month view at (742, 200) on .react-calendar__navigation__label
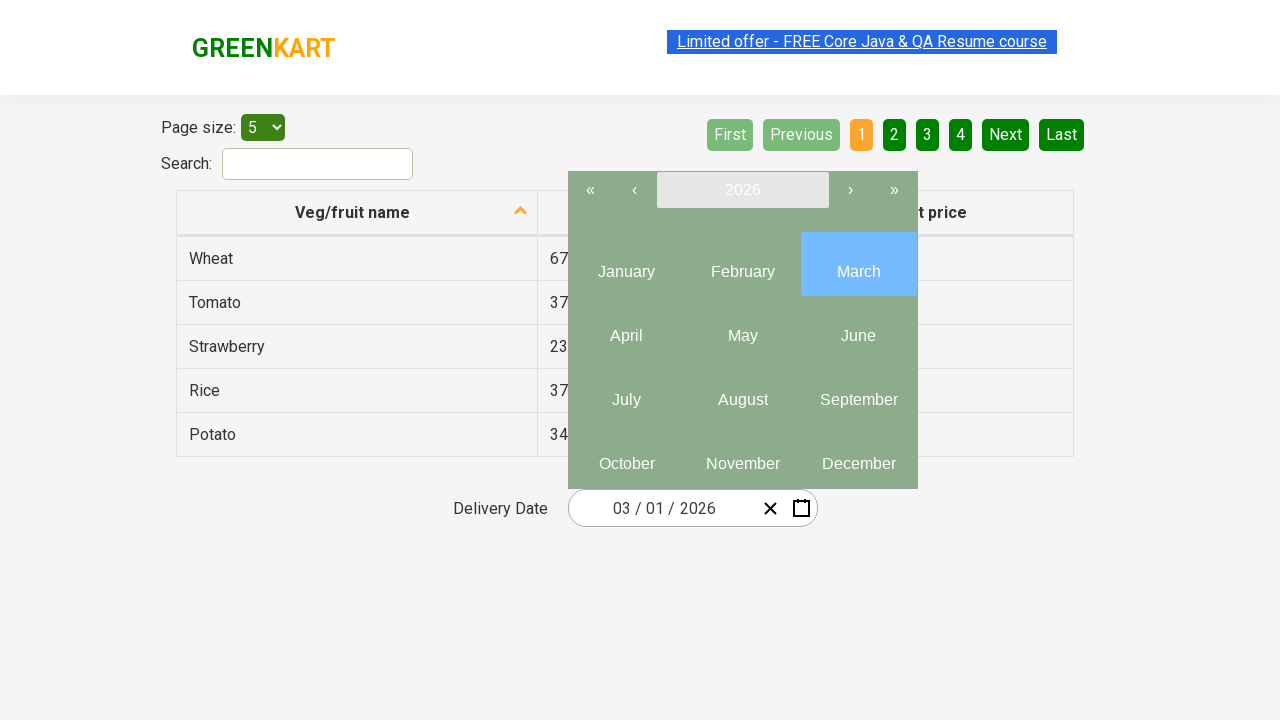

Clicked navigation label again to navigate to year view at (742, 190) on .react-calendar__navigation__label
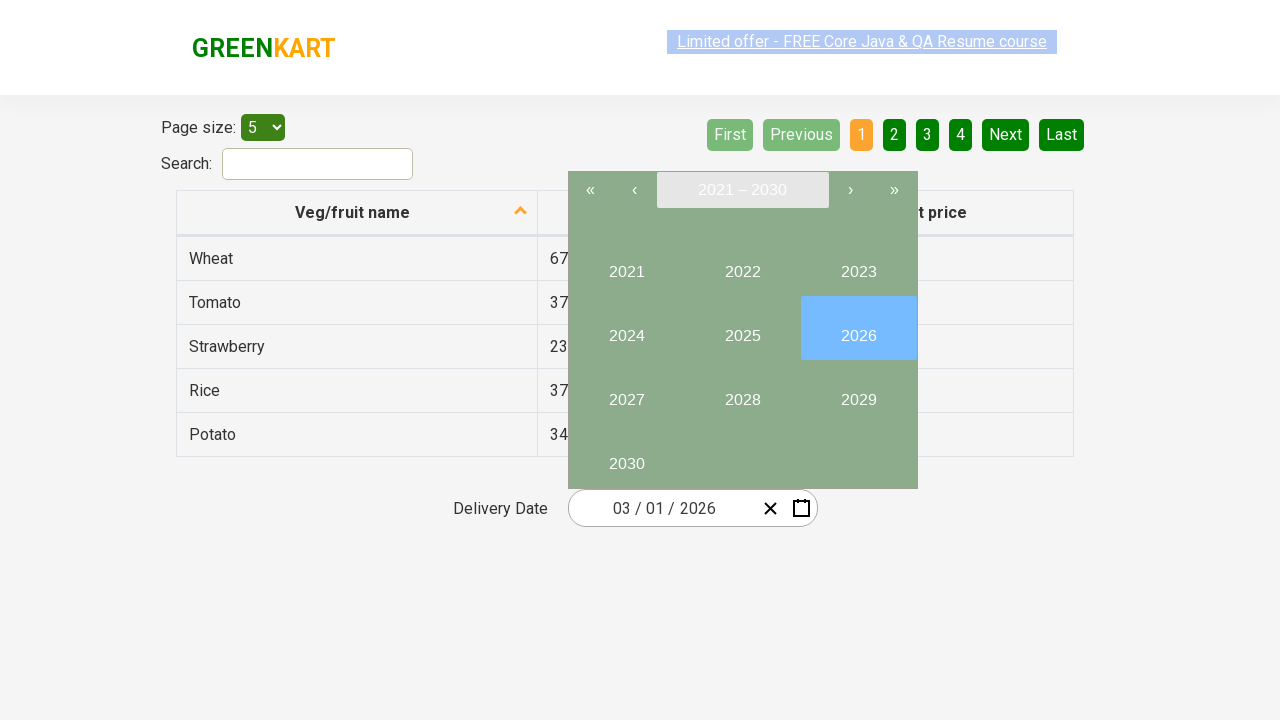

Selected year 2027 from year picker at (626, 392) on //button[text()='2027']
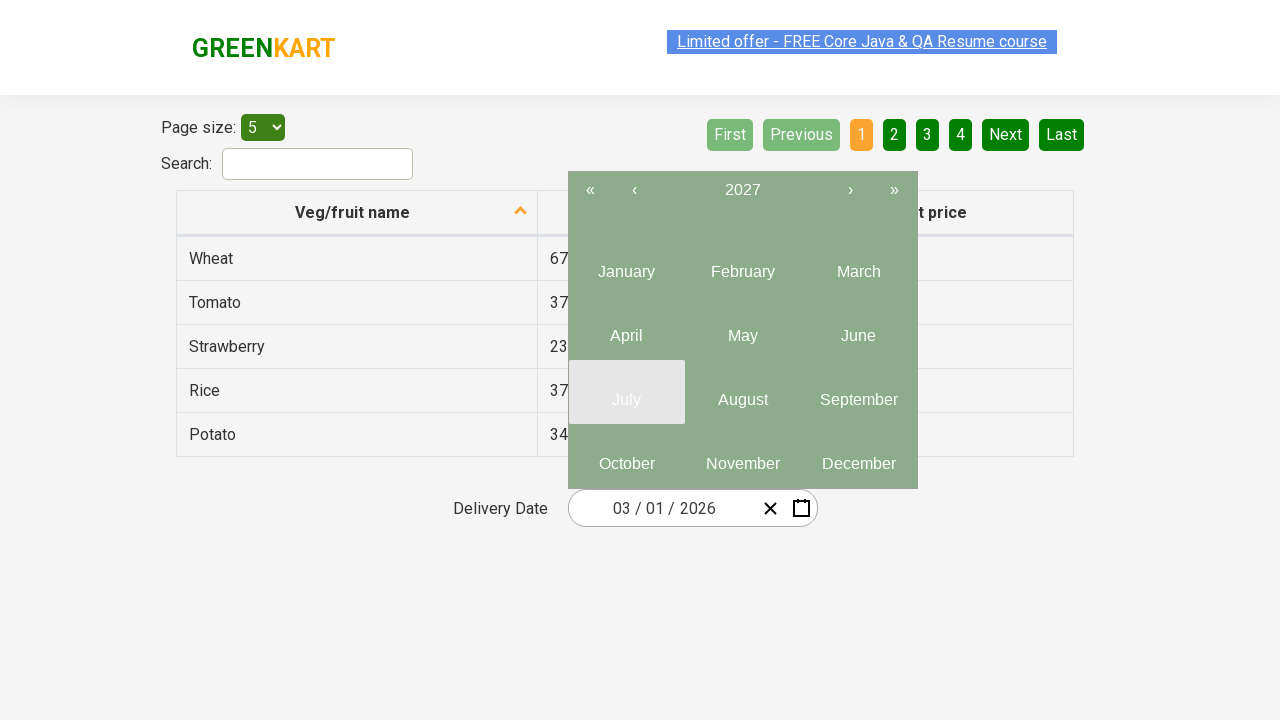

Selected month June (index 5) from month picker at (858, 328) on .react-calendar__year-view__months__month >> nth=5
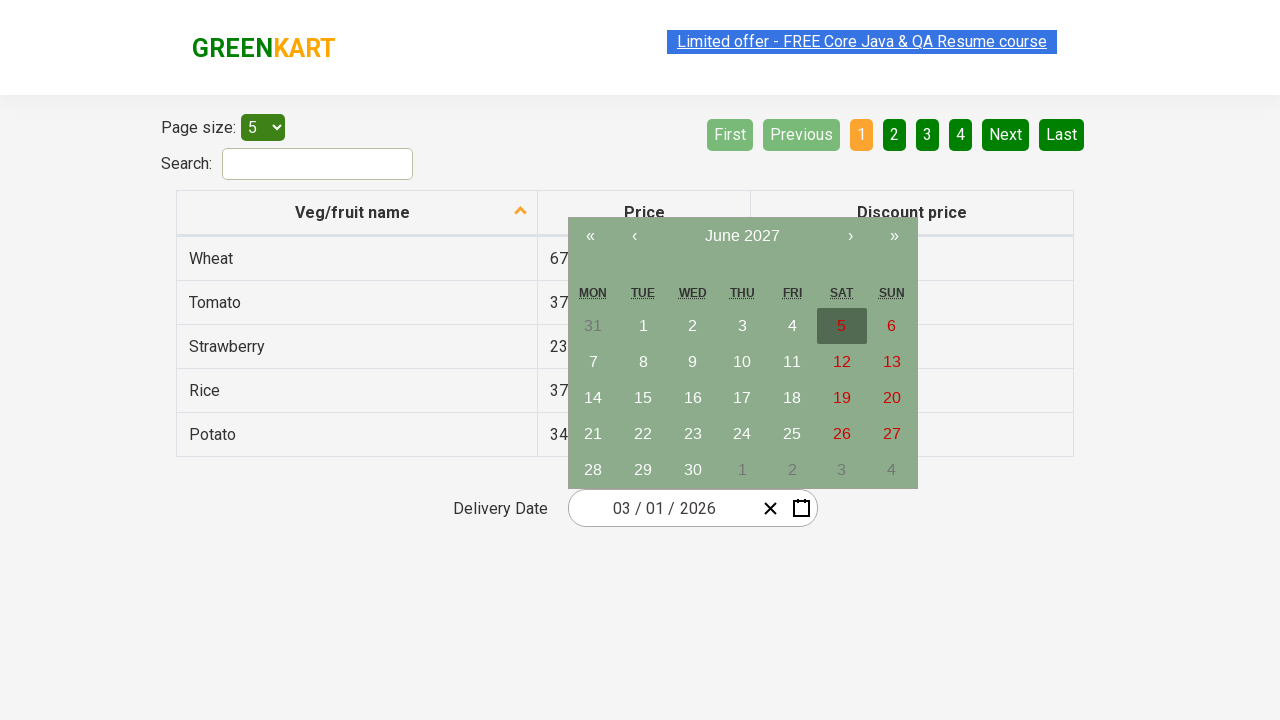

Selected date 15 from calendar at (643, 398) on //abbr[text()='15']
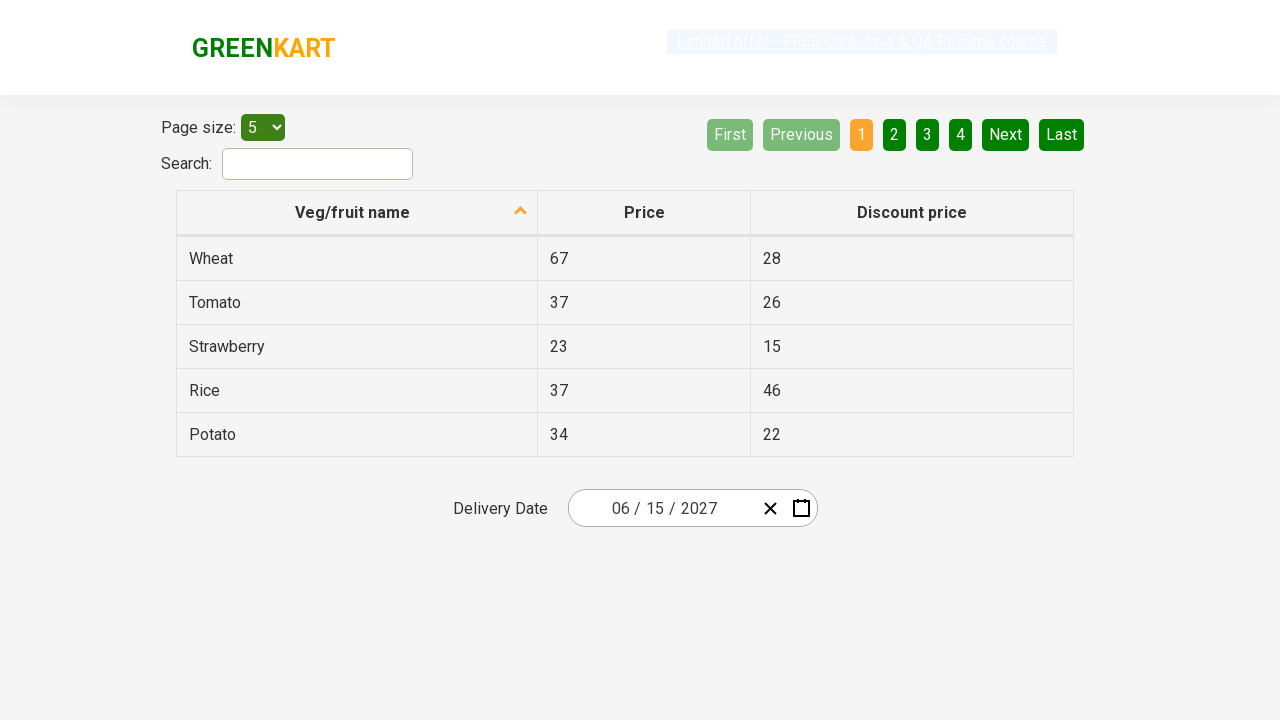

Waited for date input fields to be populated with selected date
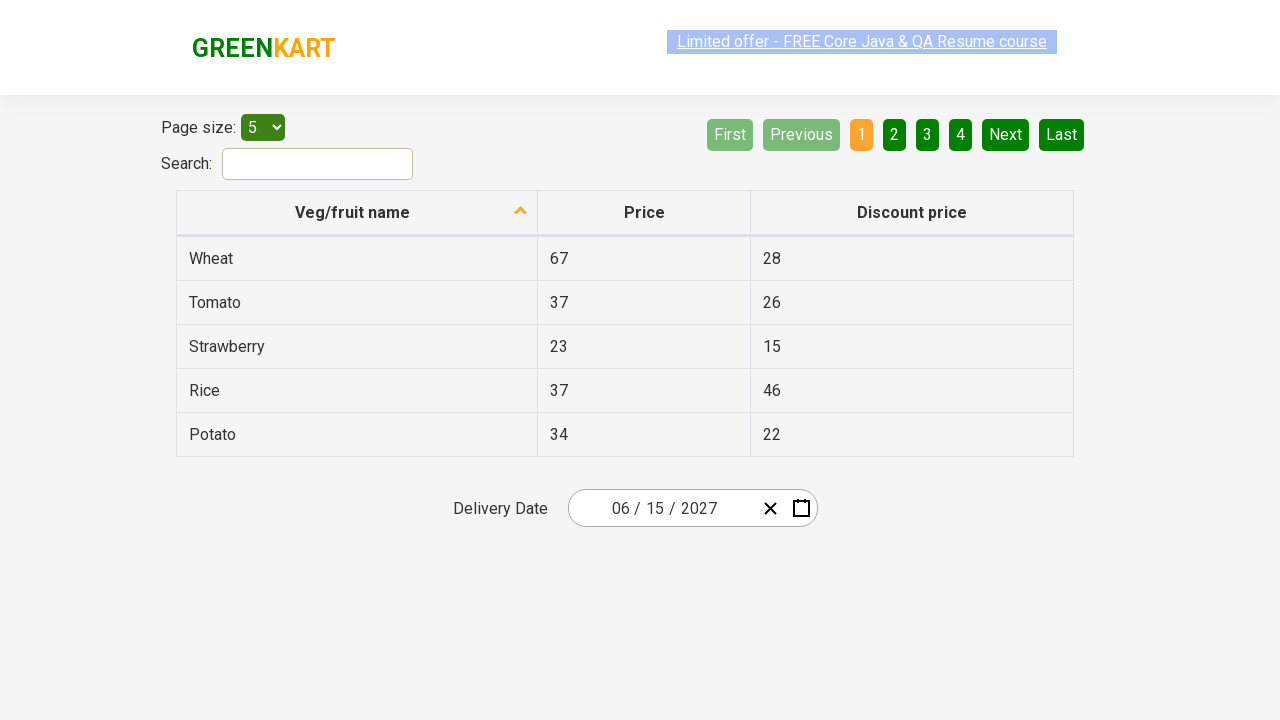

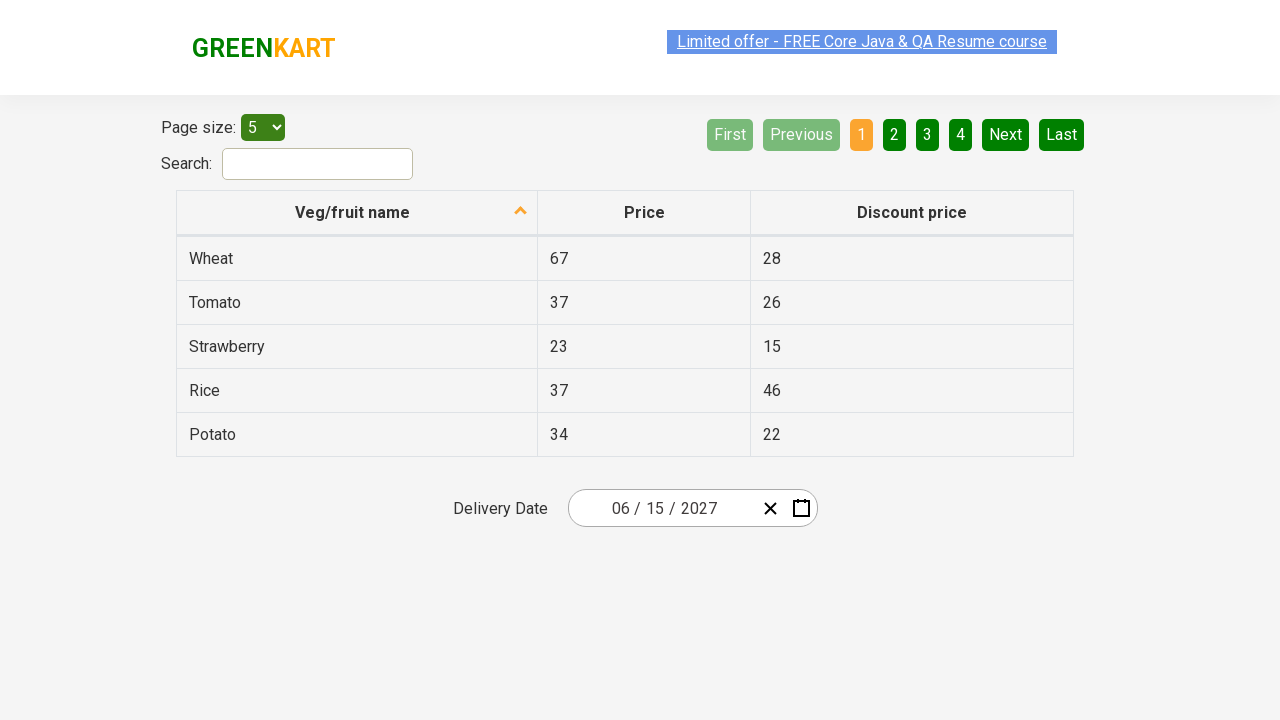